Tests clicking a partial link by navigating to a test page and clicking a link that contains partial text "http://www.Selenium143."

Starting URL: http://omayo.blogspot.com/

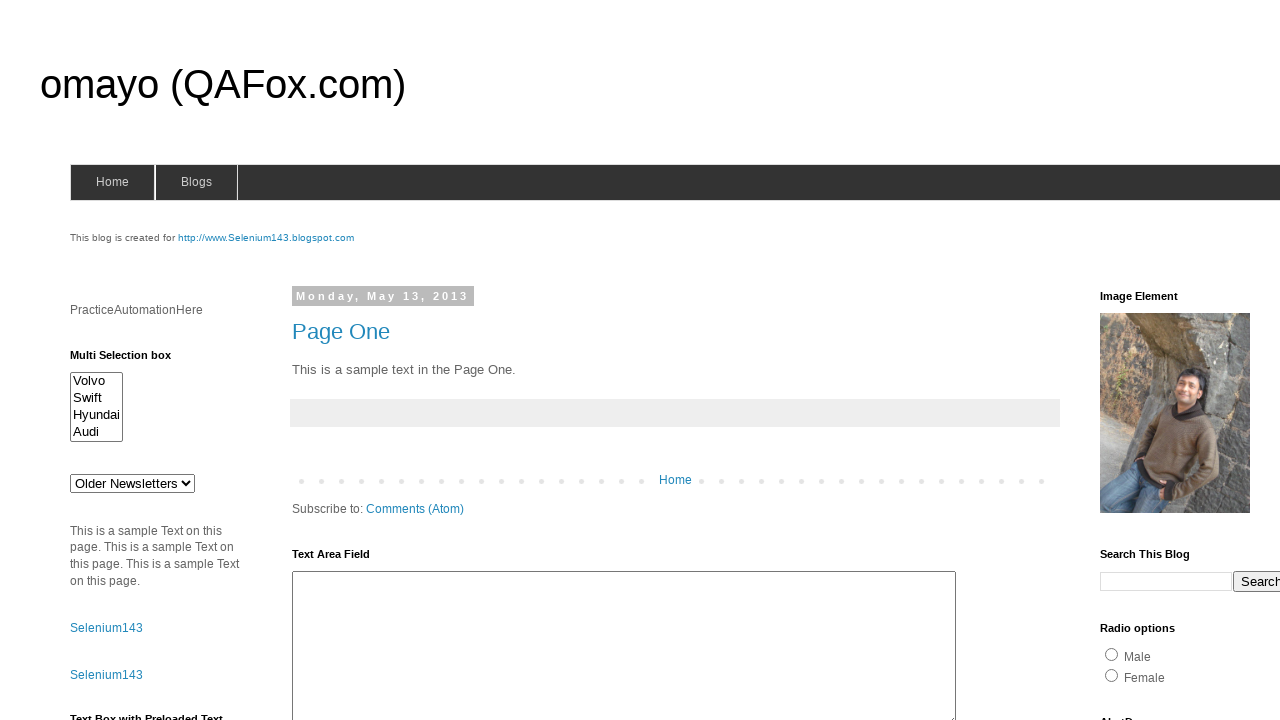

Navigated to http://omayo.blogspot.com/
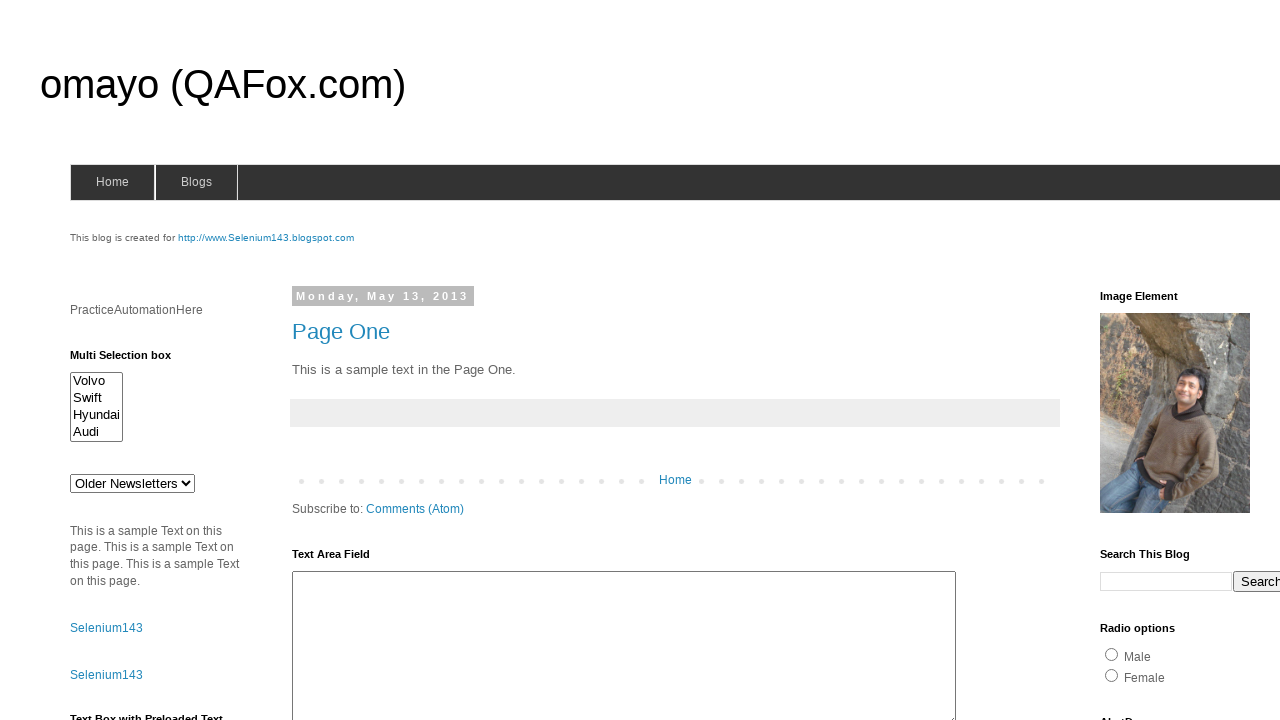

Clicked link containing partial text 'http://www.Selenium143.' at (266, 238) on a:has-text('http://www.Selenium143.')
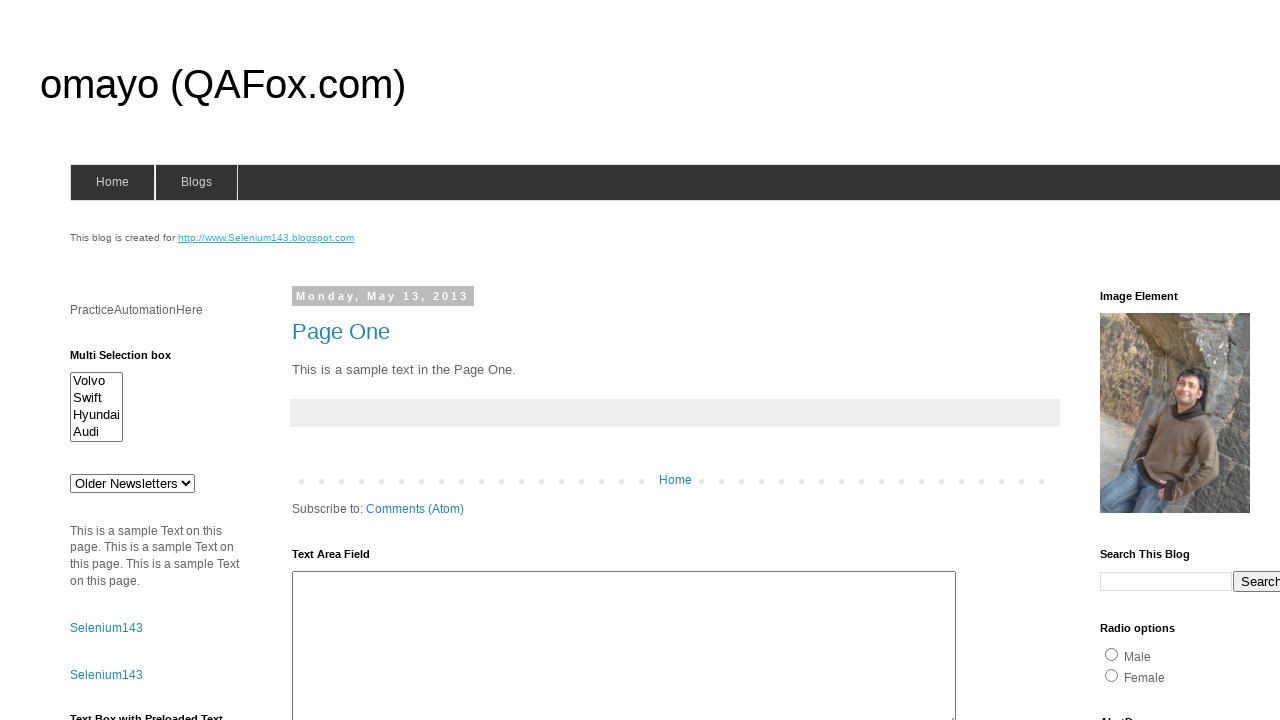

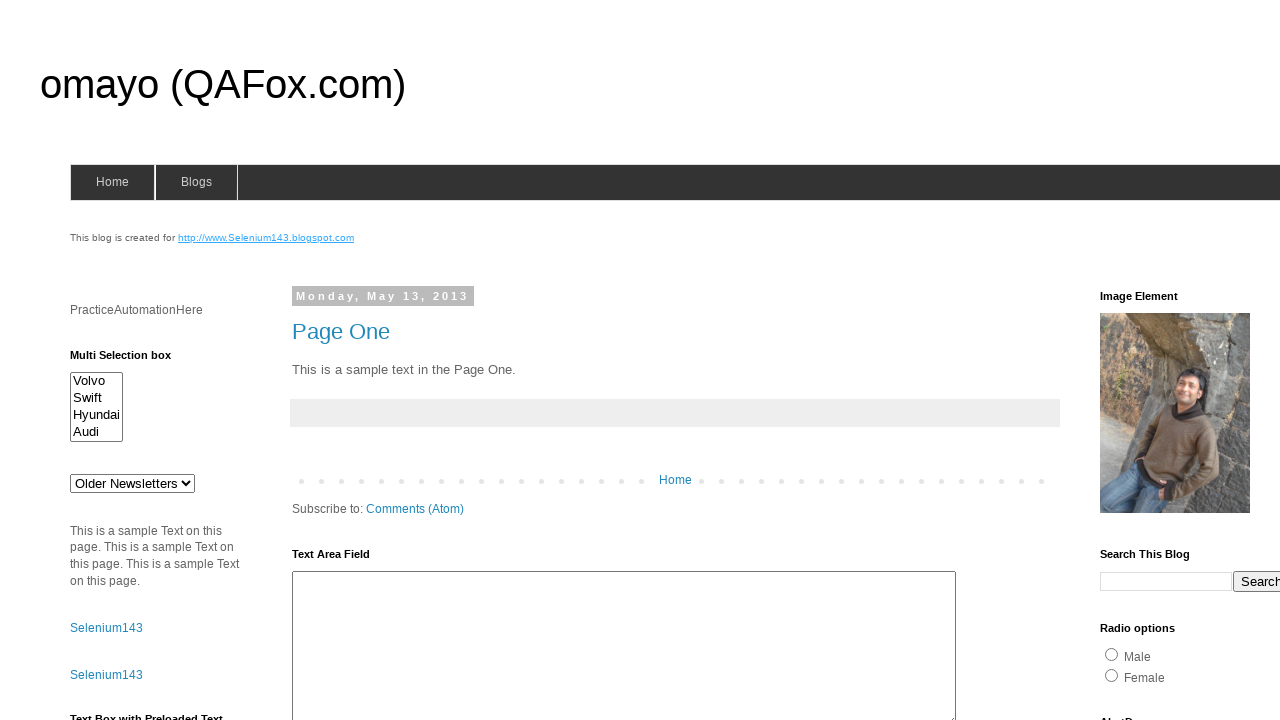